Performs a drag and drop action by dragging element A to a specific x,y offset position of element B.

Starting URL: https://crossbrowsertesting.github.io/drag-and-drop

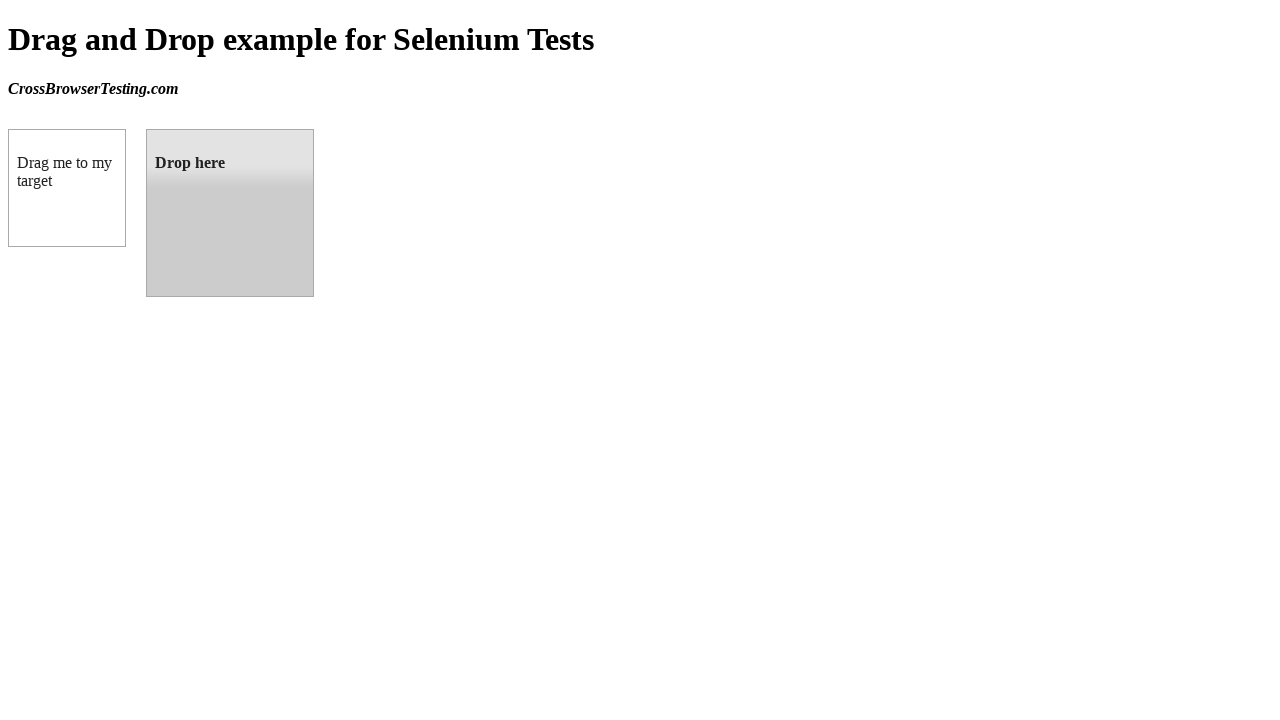

Located draggable element (box A)
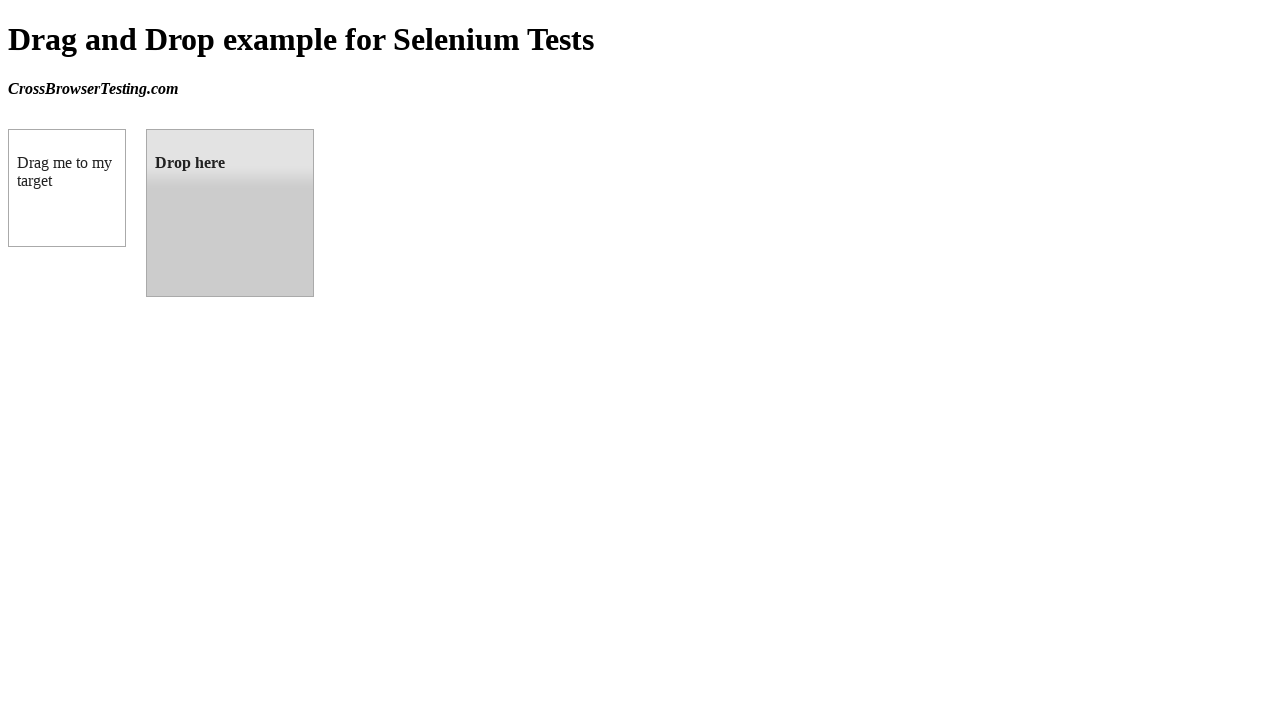

Located droppable element (box B)
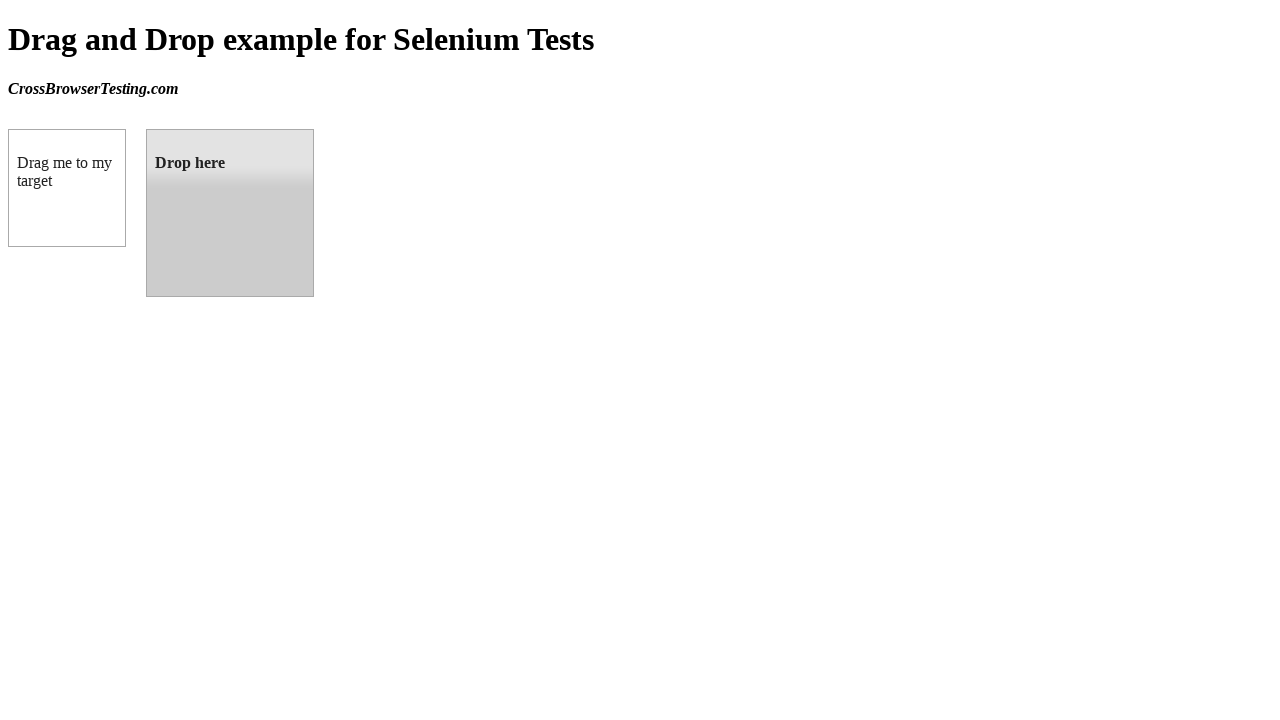

Retrieved bounding box of target element
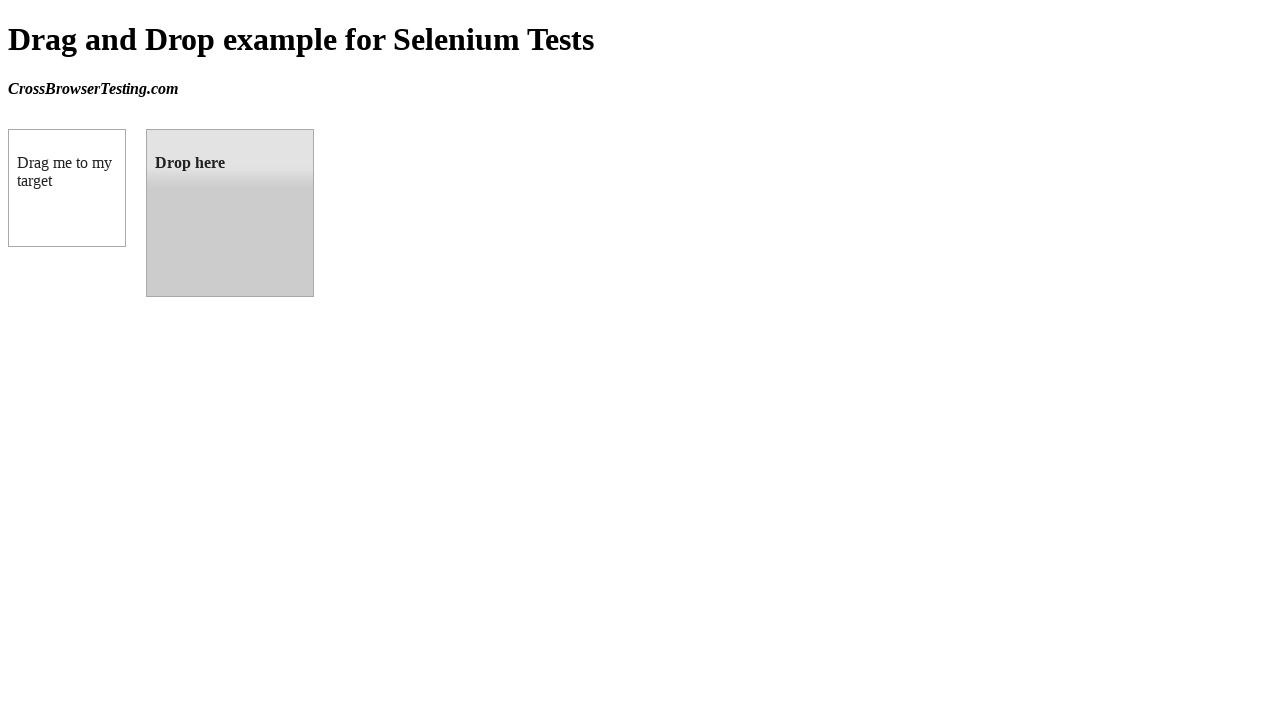

Performed drag and drop action from box A to box B at (230, 213)
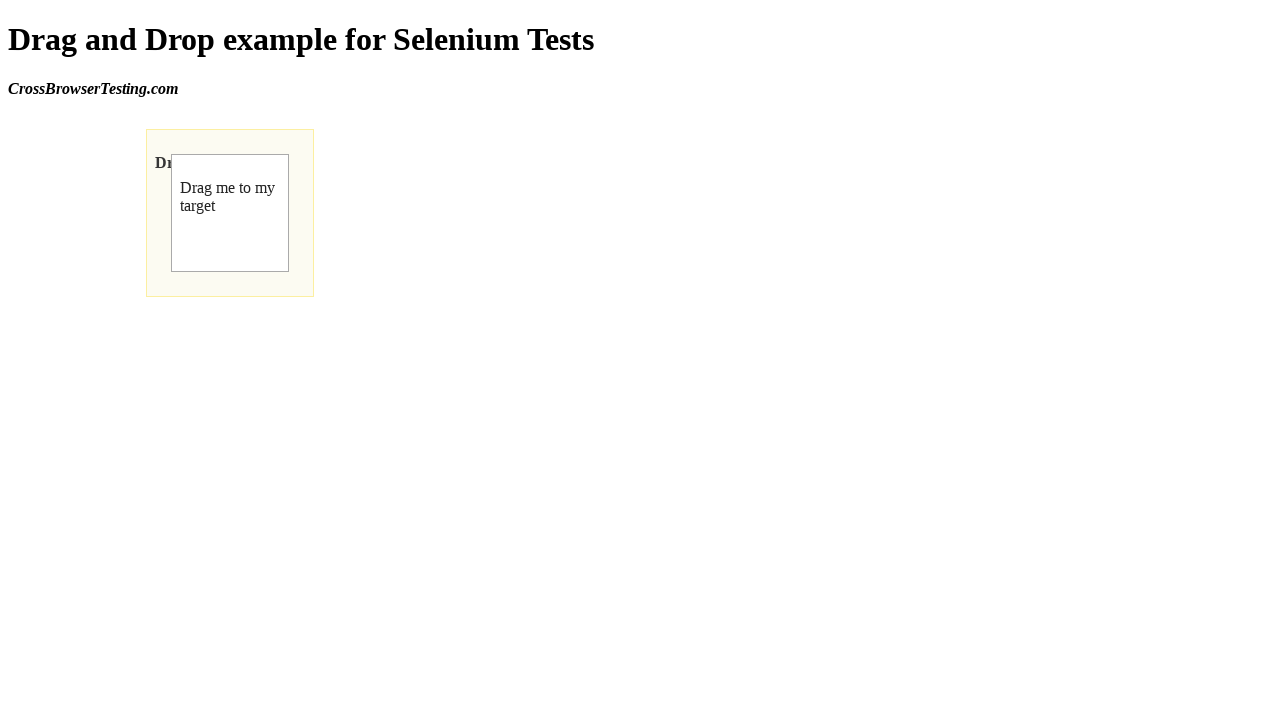

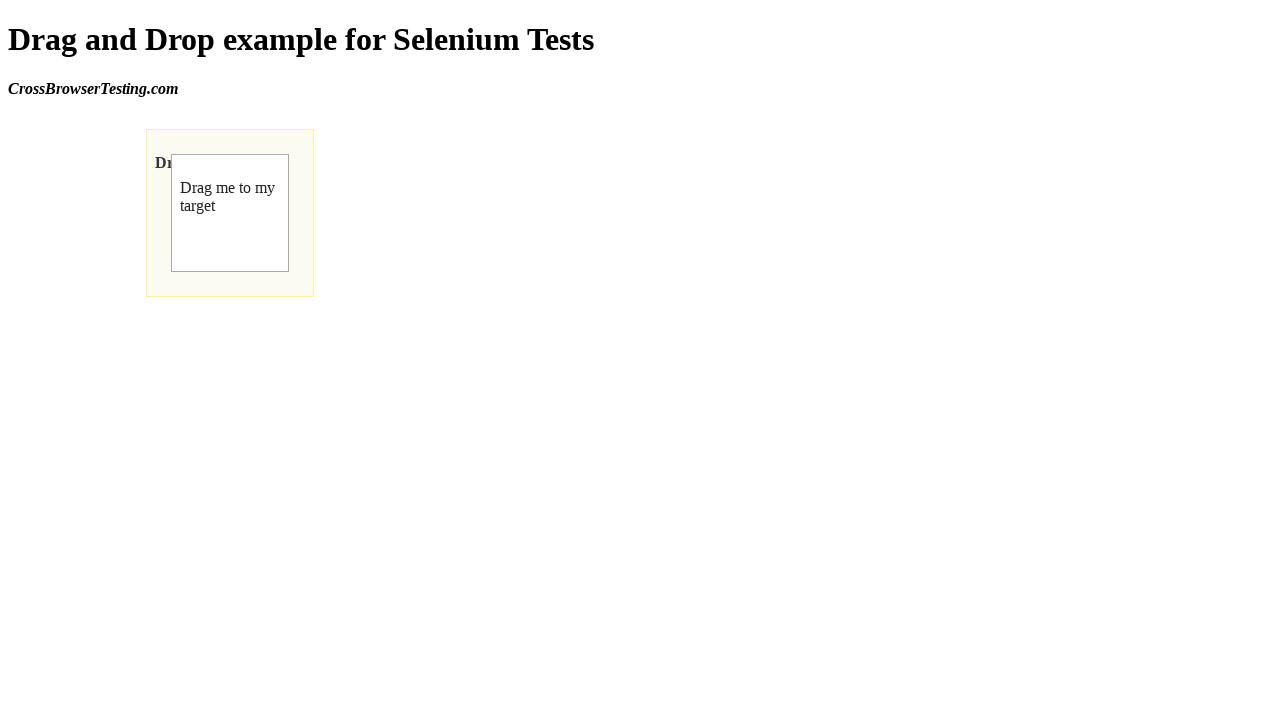